Navigates through the-internet.herokuapp.com site by clicking on Shifting Content link, then Menu link to reach the menu element page

Starting URL: https://the-internet.herokuapp.com/

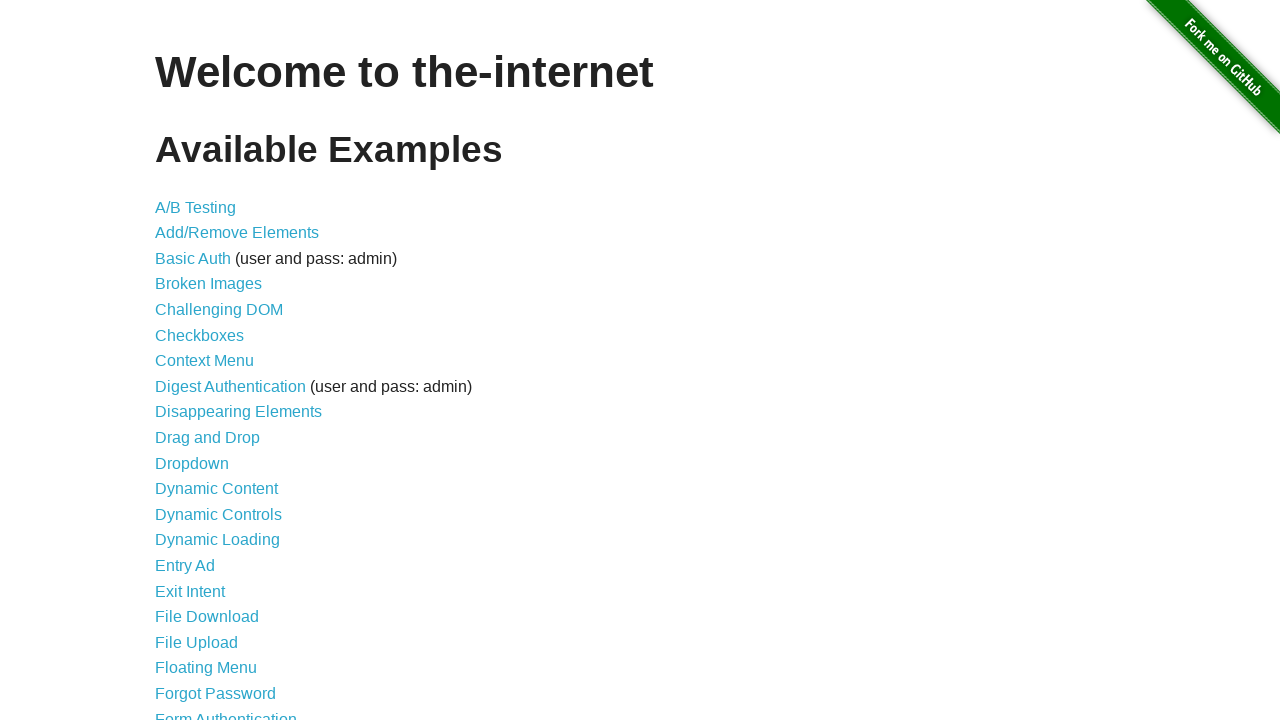

Clicked on Shifting Content link at (212, 523) on a:has-text('Shifting Content')
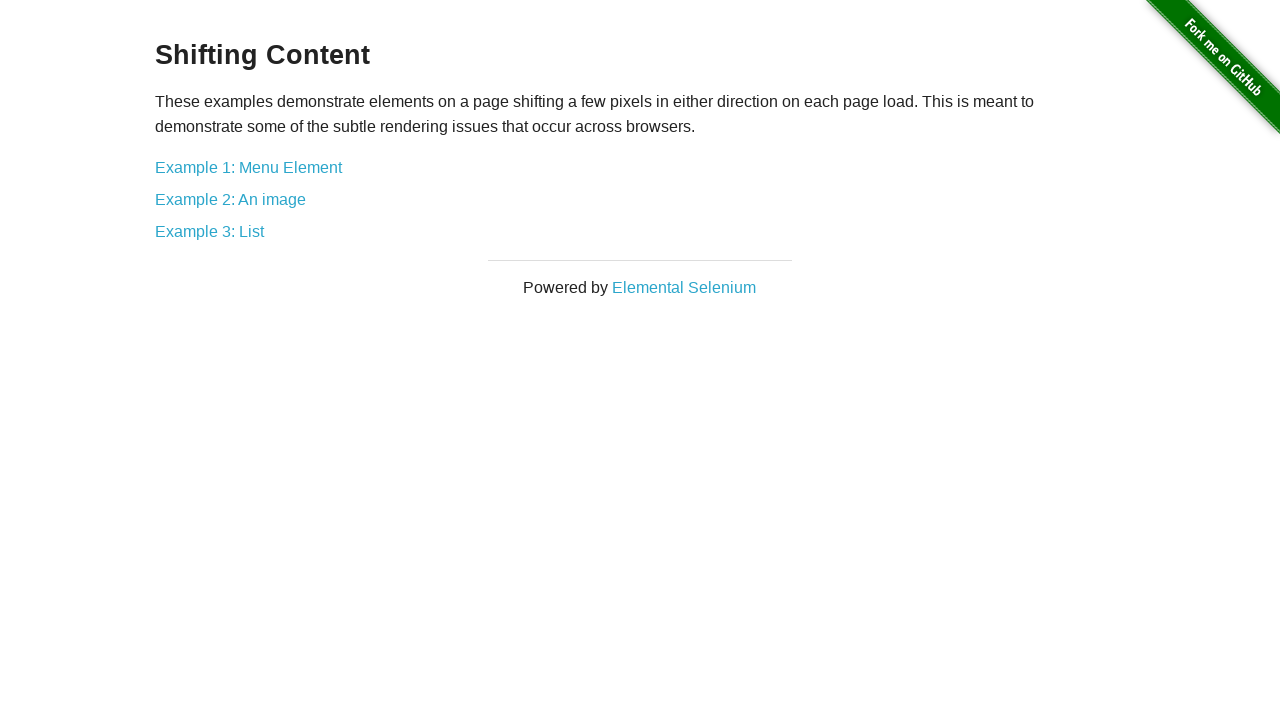

Clicked on Menu link at (248, 167) on a:has-text('Menu')
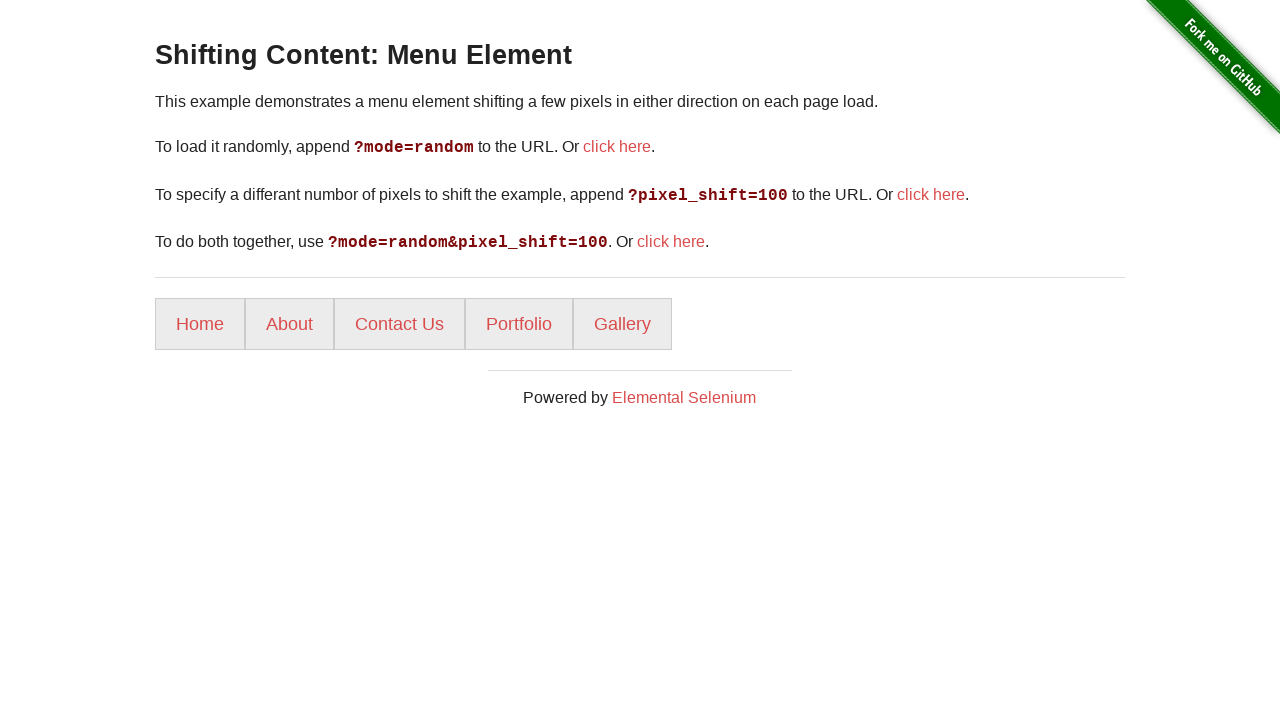

Menu items loaded and are now present
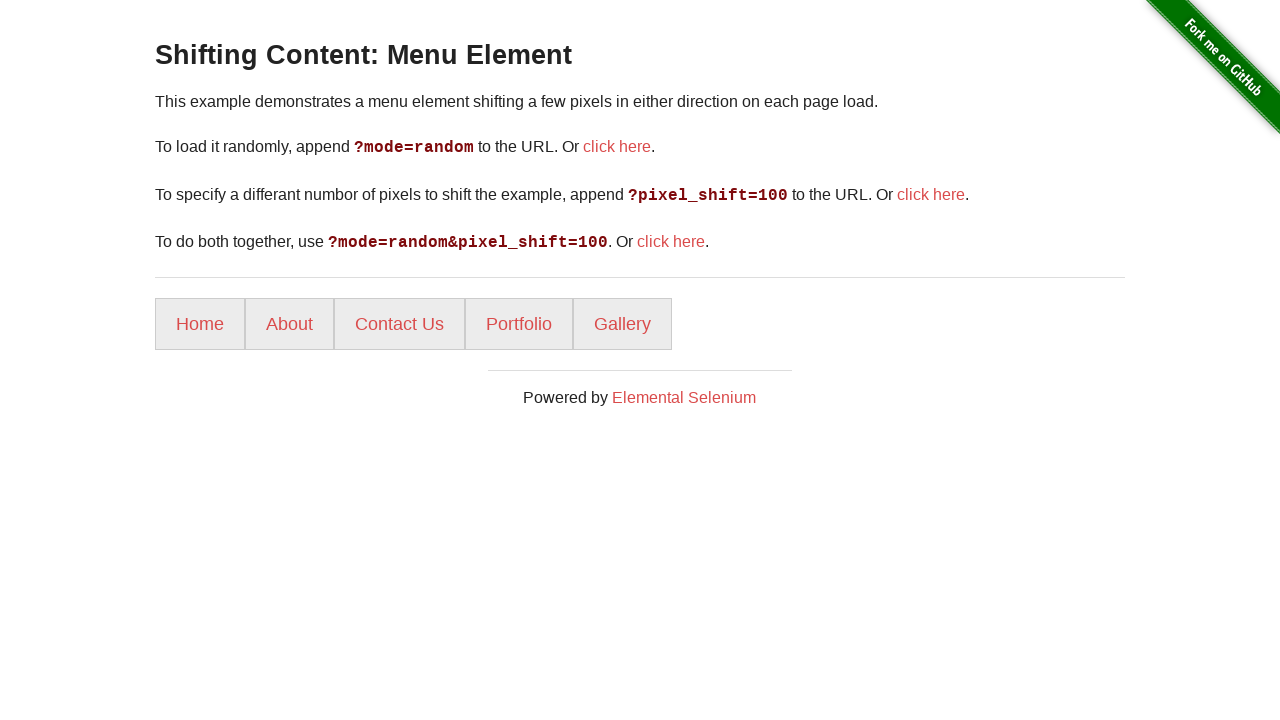

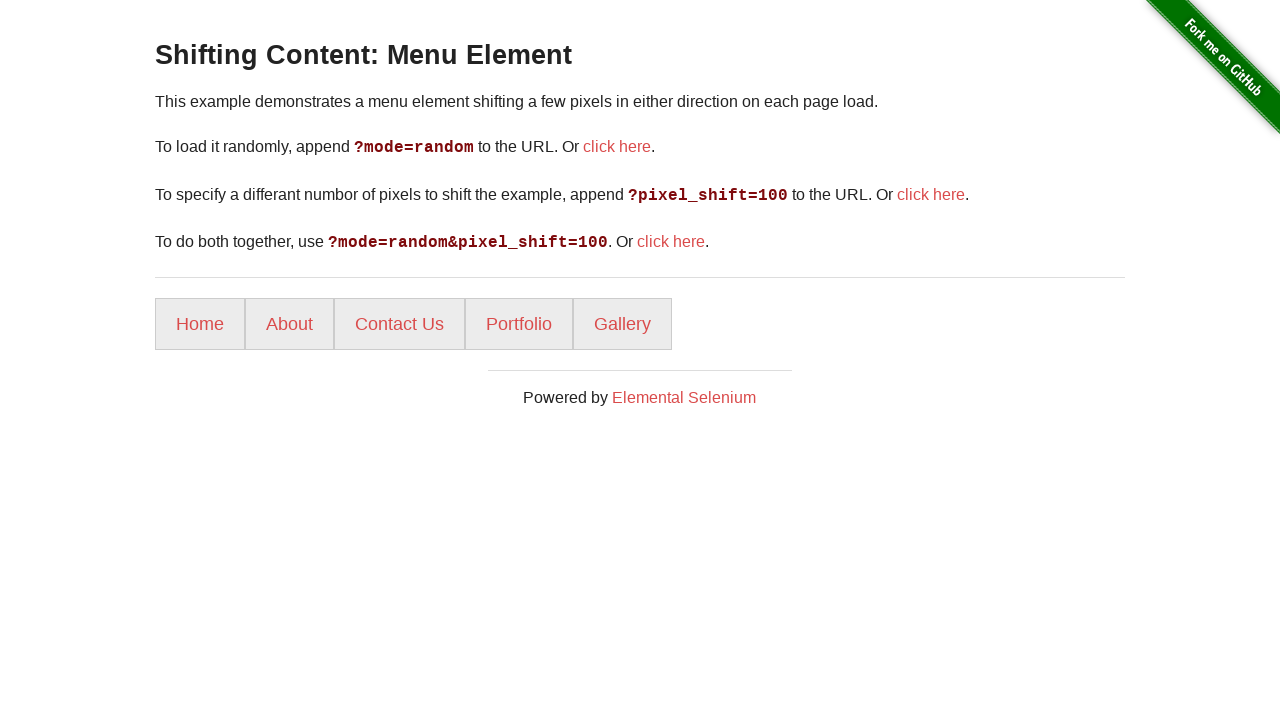